Tests the search functionality on python.org by entering "pycon" in the search field, submitting the search, and verifying that results are returned.

Starting URL: http://www.python.org

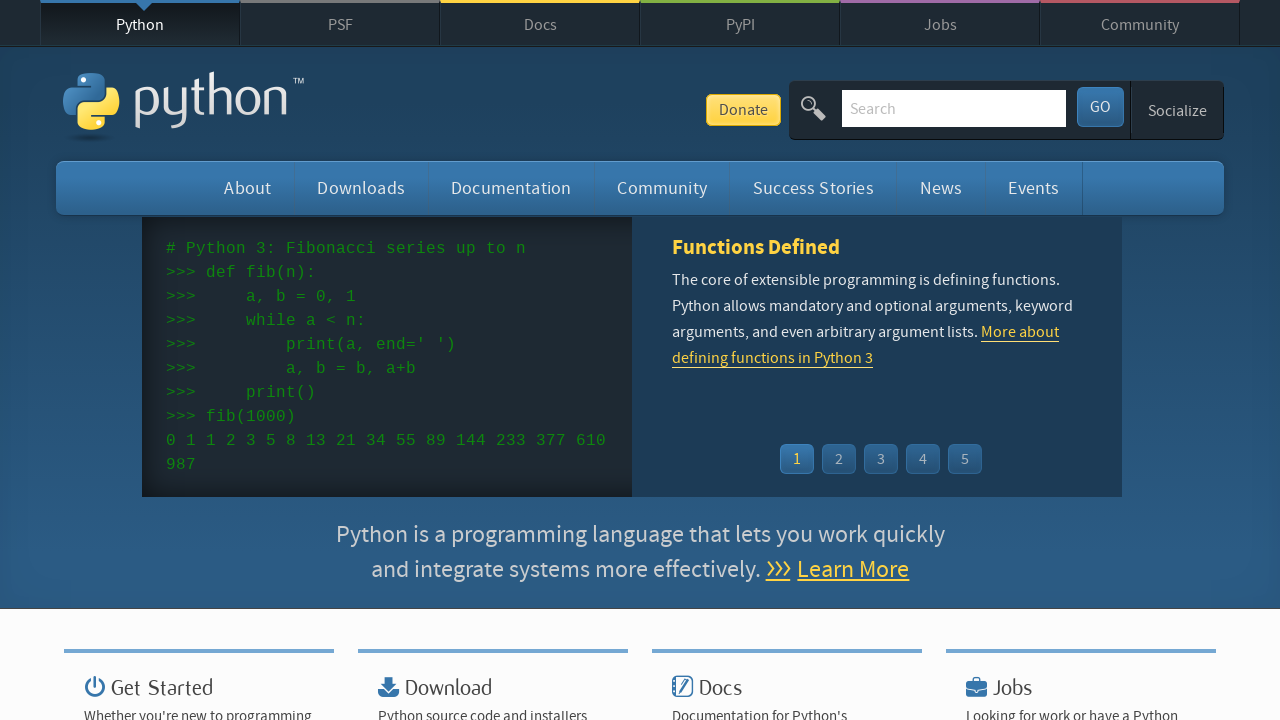

Verified page title contains 'Python'
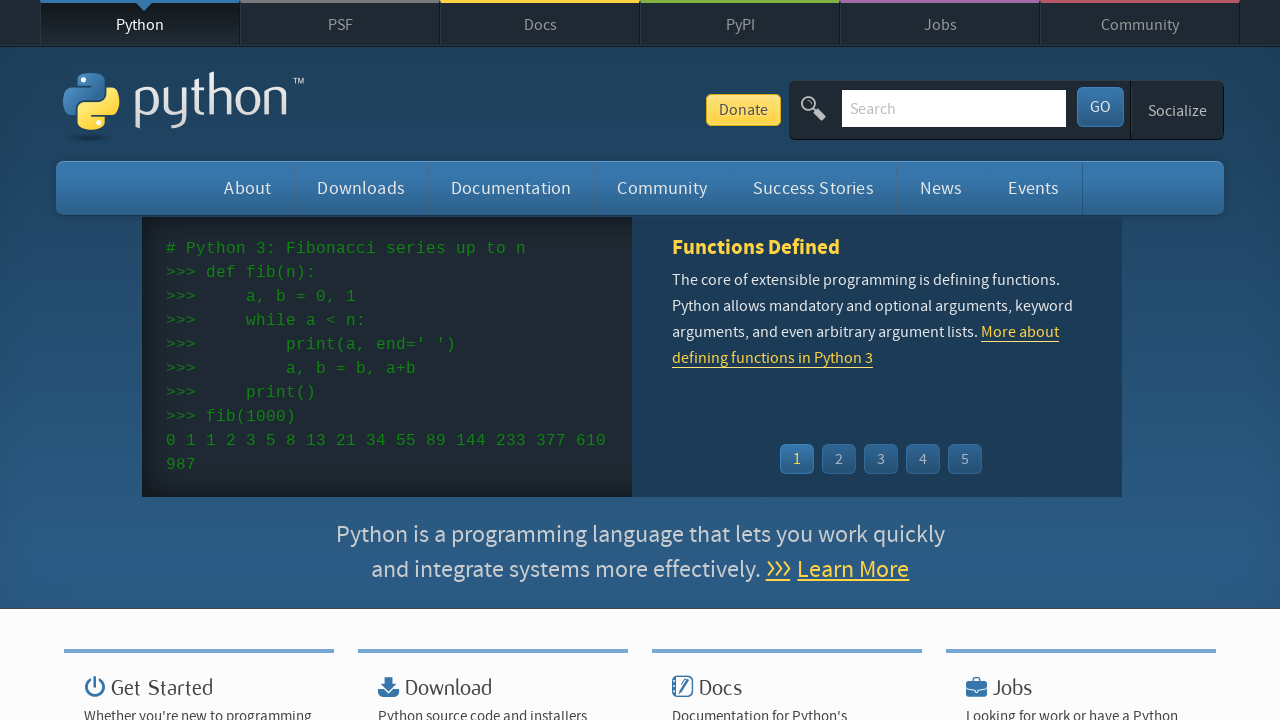

Filled search field with 'pycon' on #id-search-field
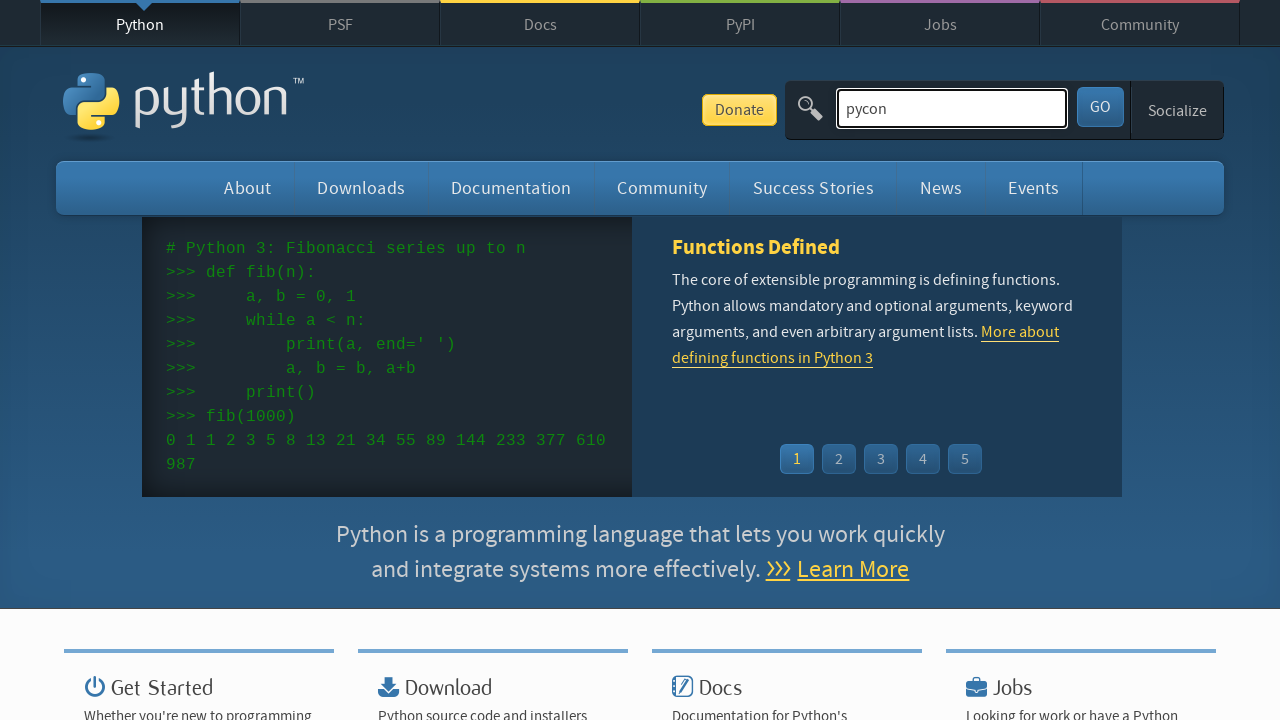

Pressed Enter to submit search on #id-search-field
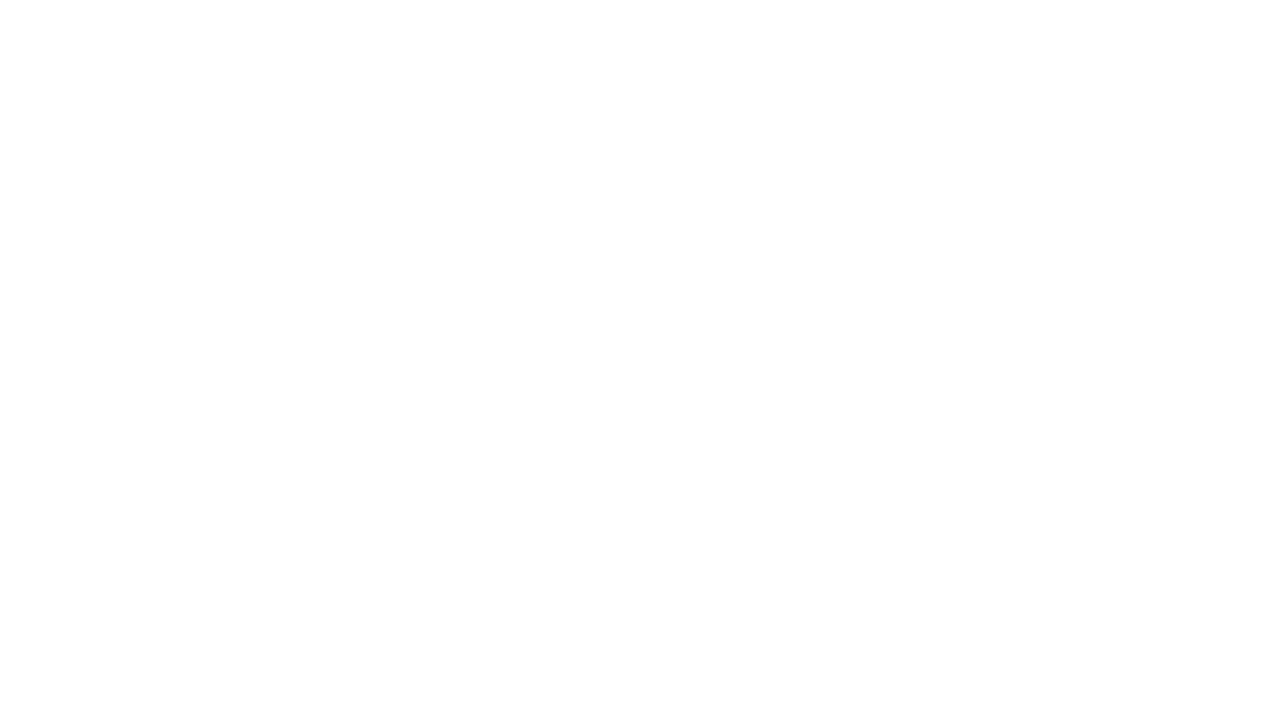

Search results page loaded (domcontentloaded)
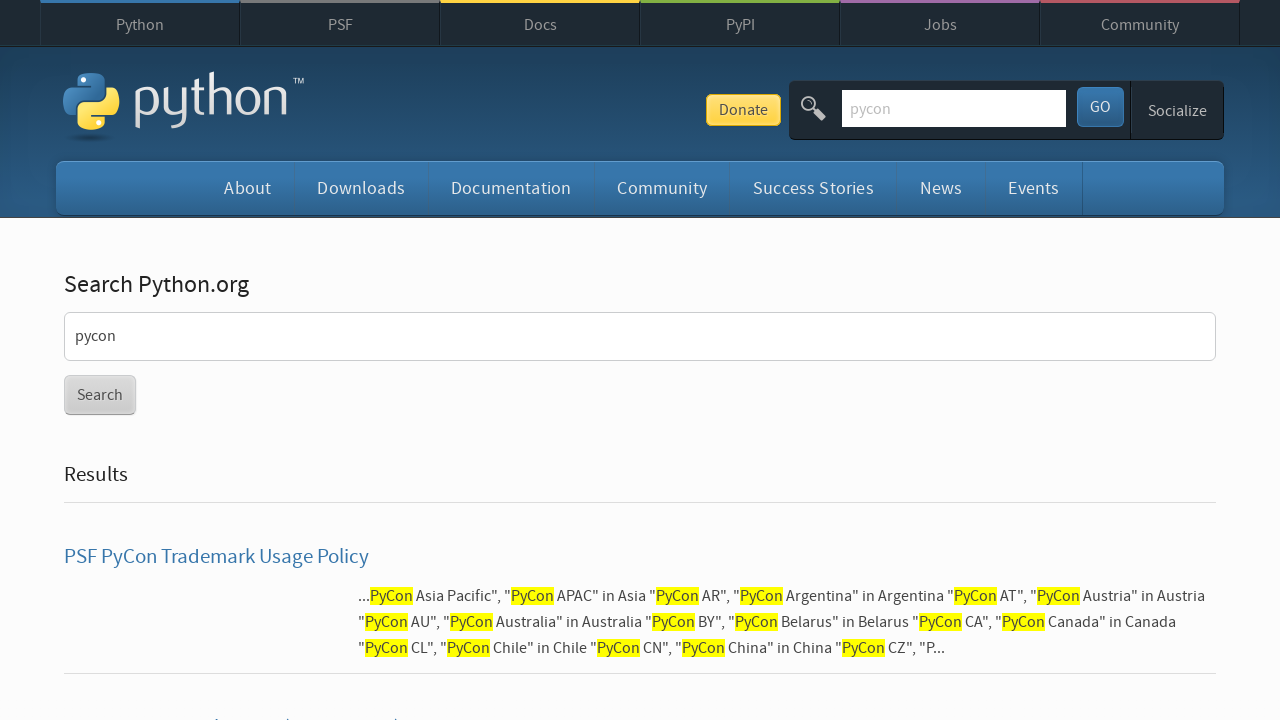

Verified search results are present (no 'No results found' message)
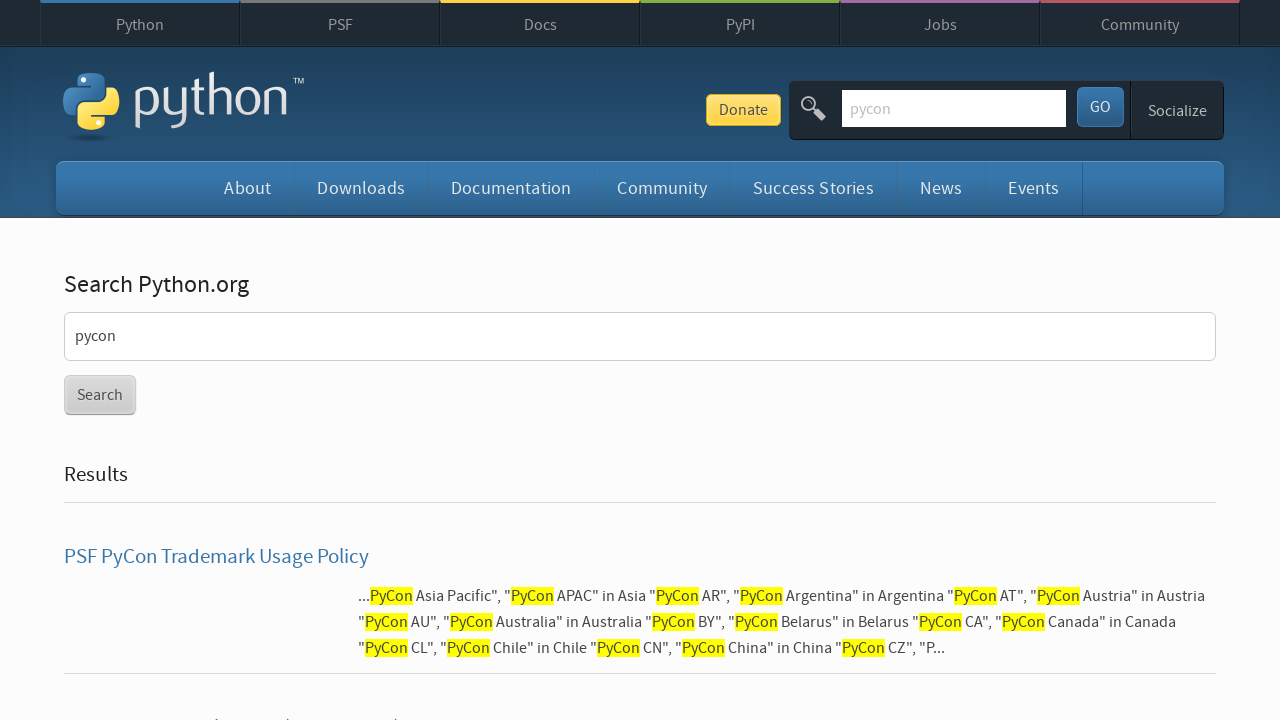

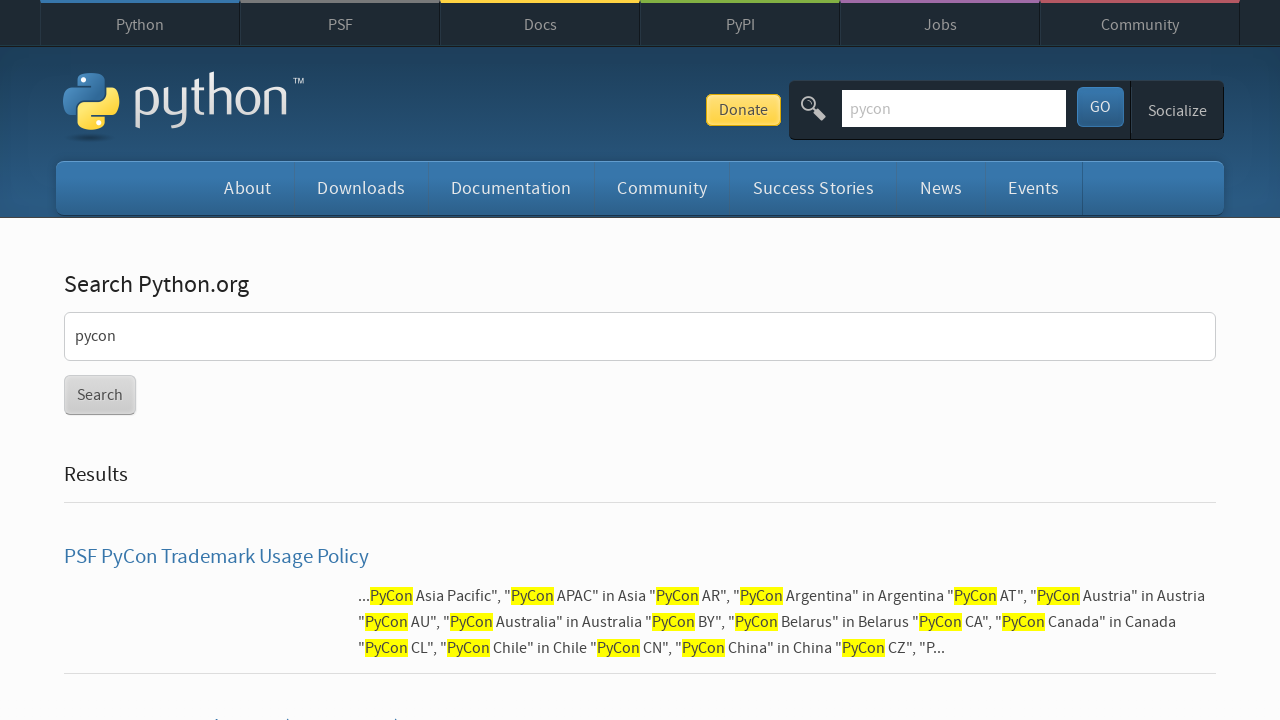